Tests a slow calculator by setting a 45-second delay, performing an addition operation (7 + 8), and verifying the result equals 15.

Starting URL: https://bonigarcia.dev/selenium-webdriver-java/slow-calculator.html

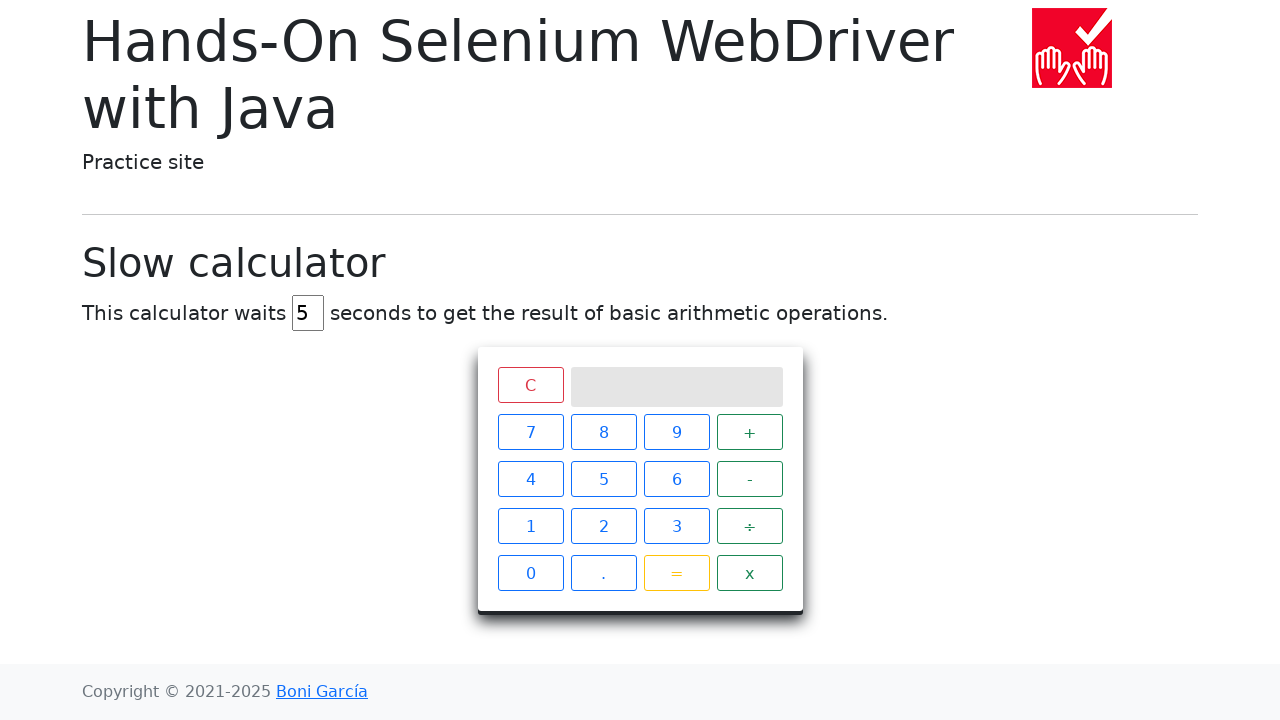

Navigated to slow calculator page
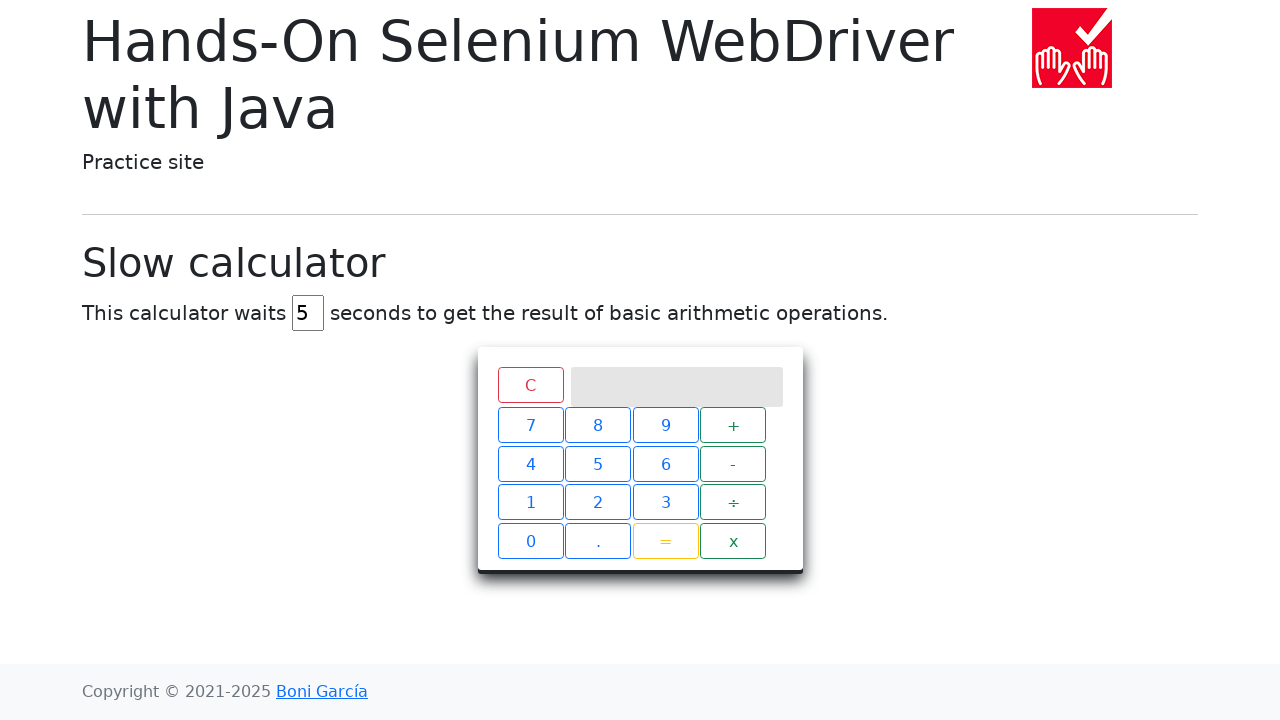

Cleared the delay input field on input[value='5']
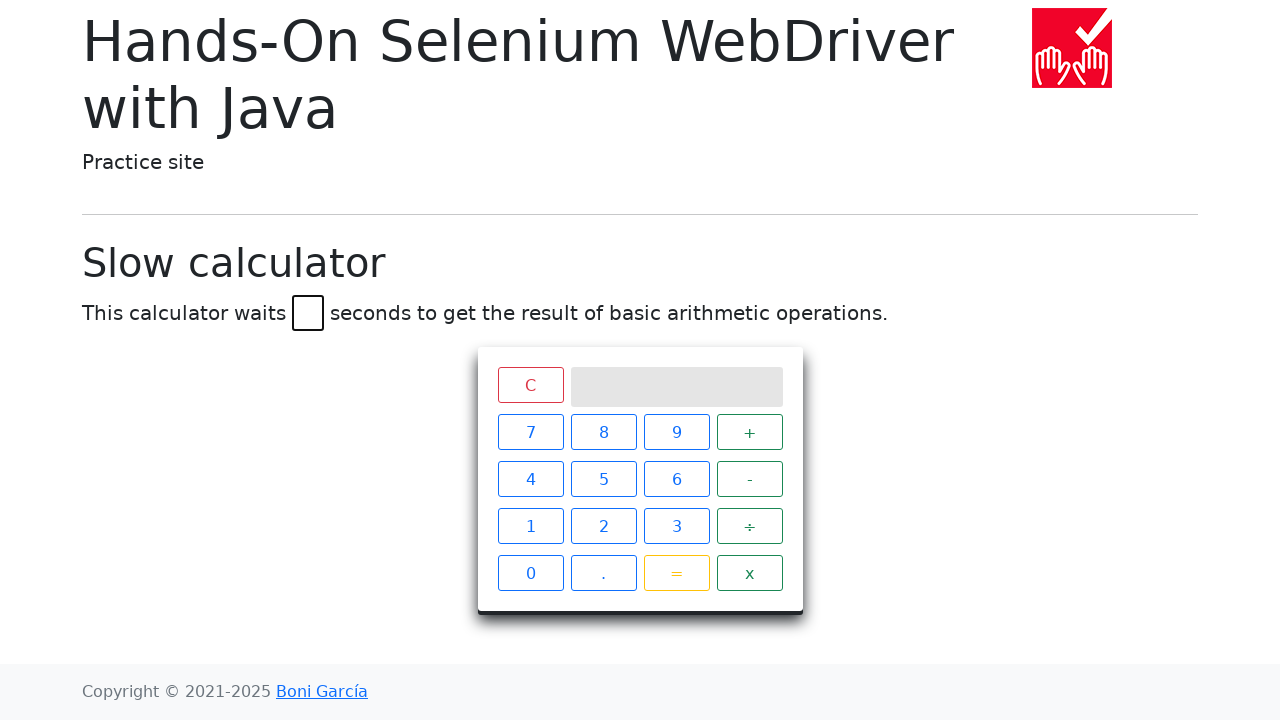

Set delay to 45 seconds on input[value='5']
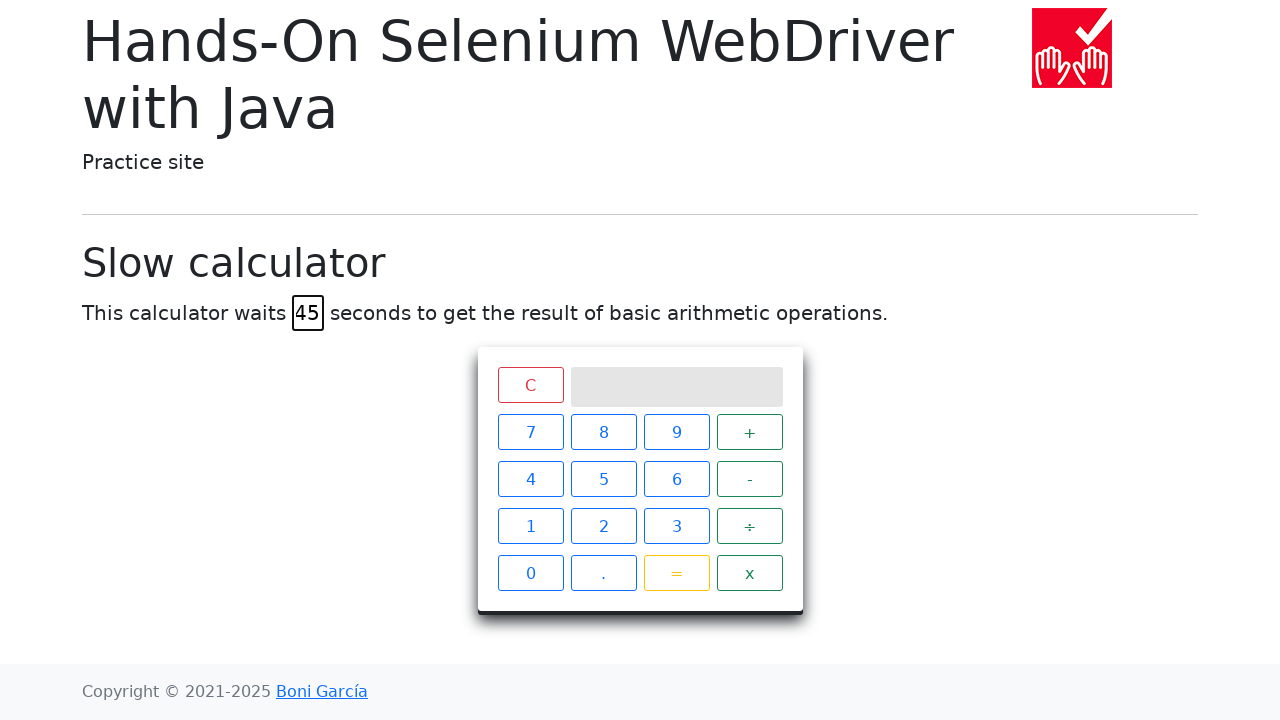

Clicked button 7 at (530, 432) on .btn.btn-outline-primary:nth-child(1)
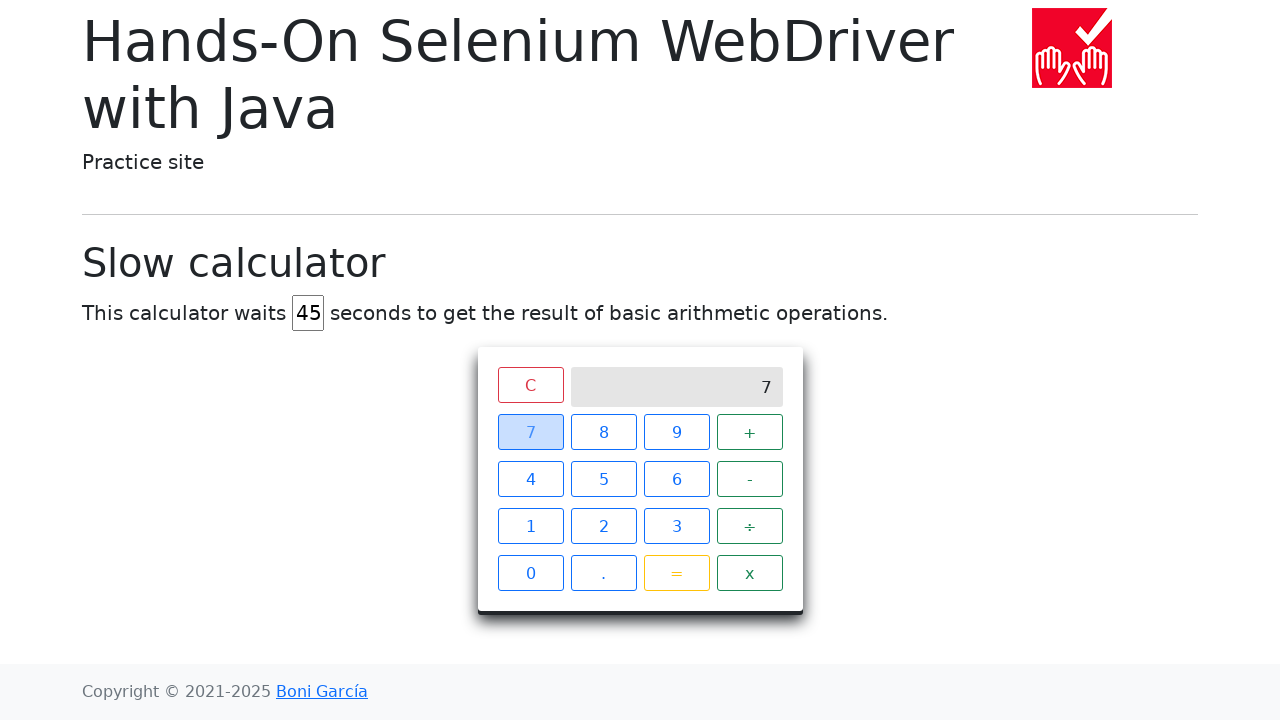

Clicked the plus (+) operator at (750, 432) on .operator.btn.btn-outline-success
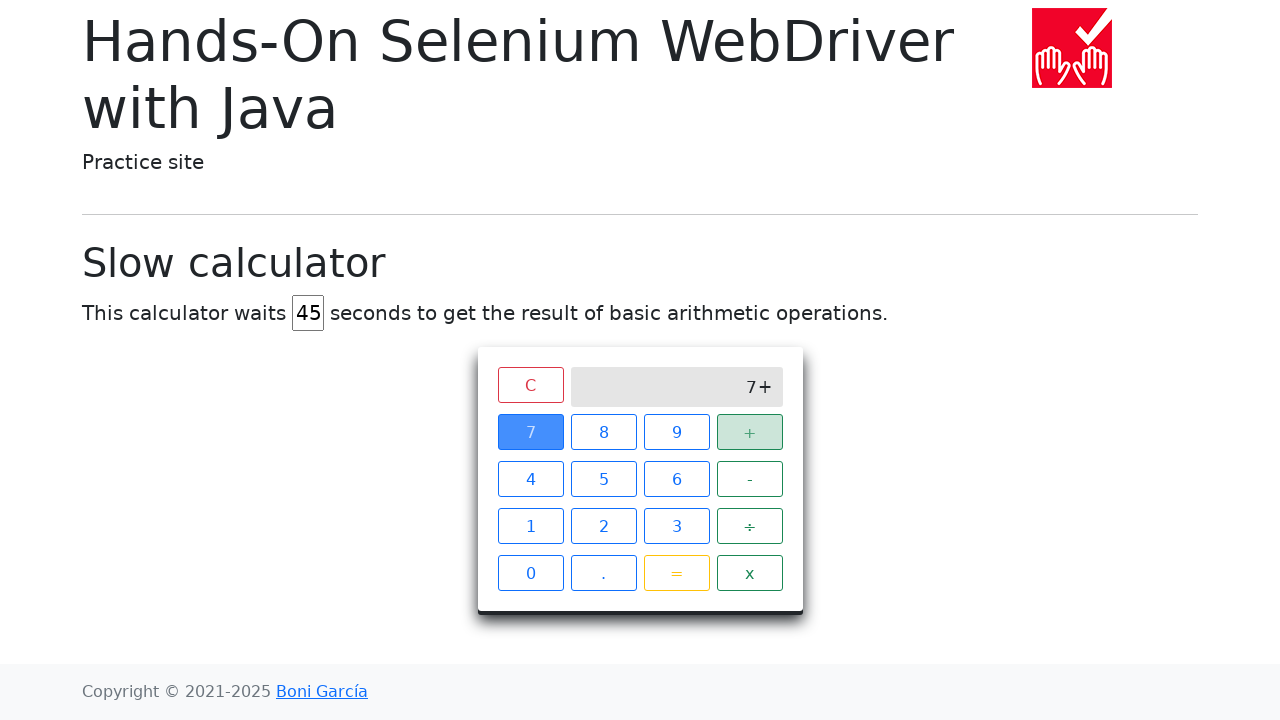

Clicked button 8 at (604, 432) on .btn.btn-outline-primary:nth-child(2)
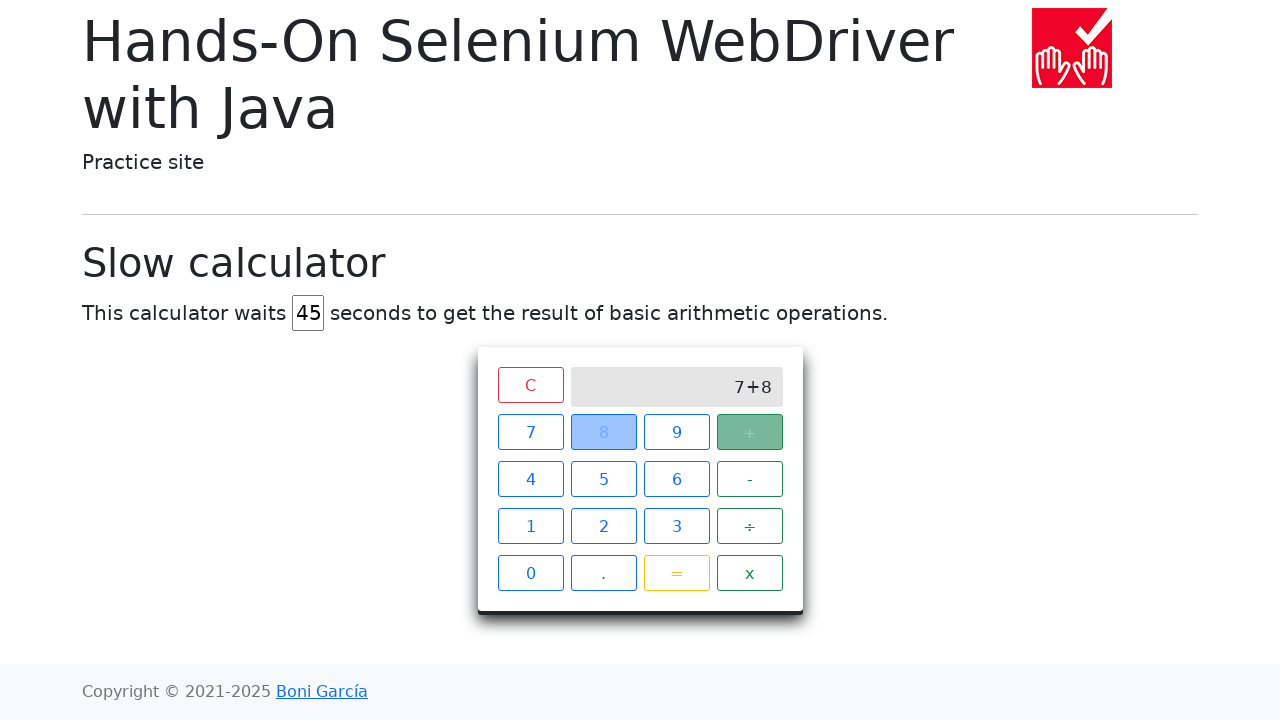

Clicked the equals (=) button at (676, 573) on .btn.btn-outline-warning
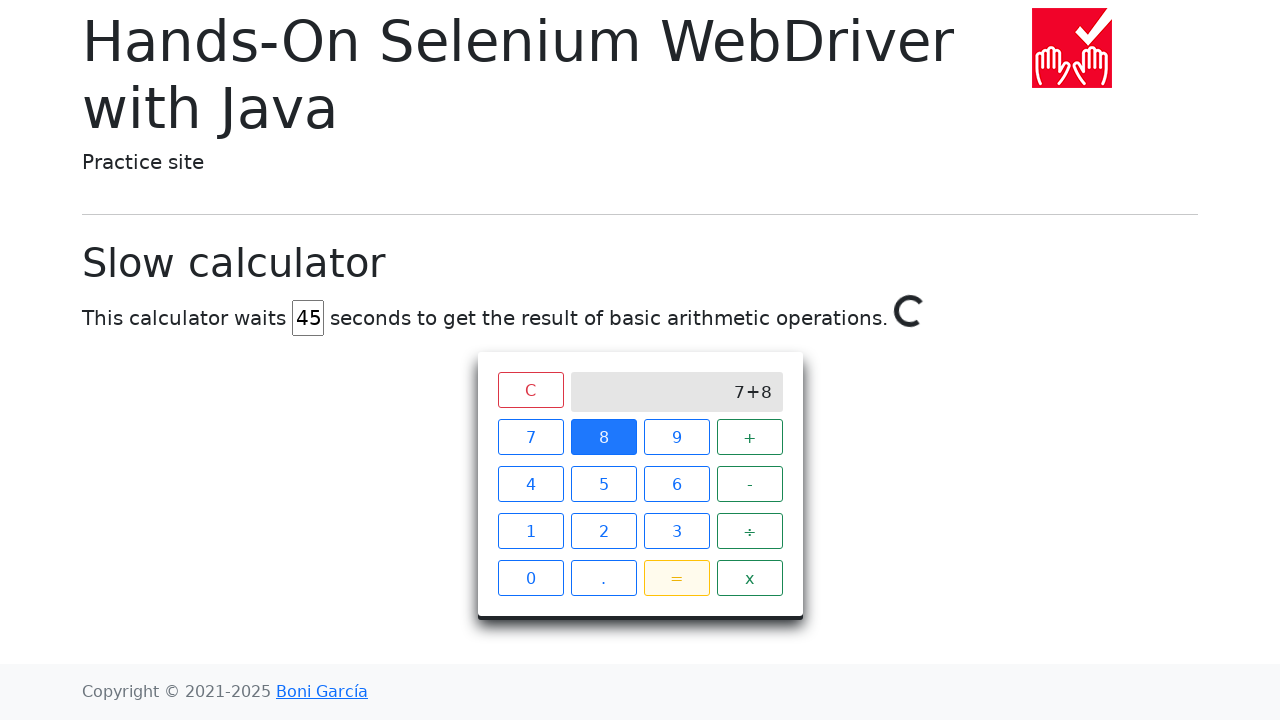

Result '15' appeared on screen after 45-second calculation delay
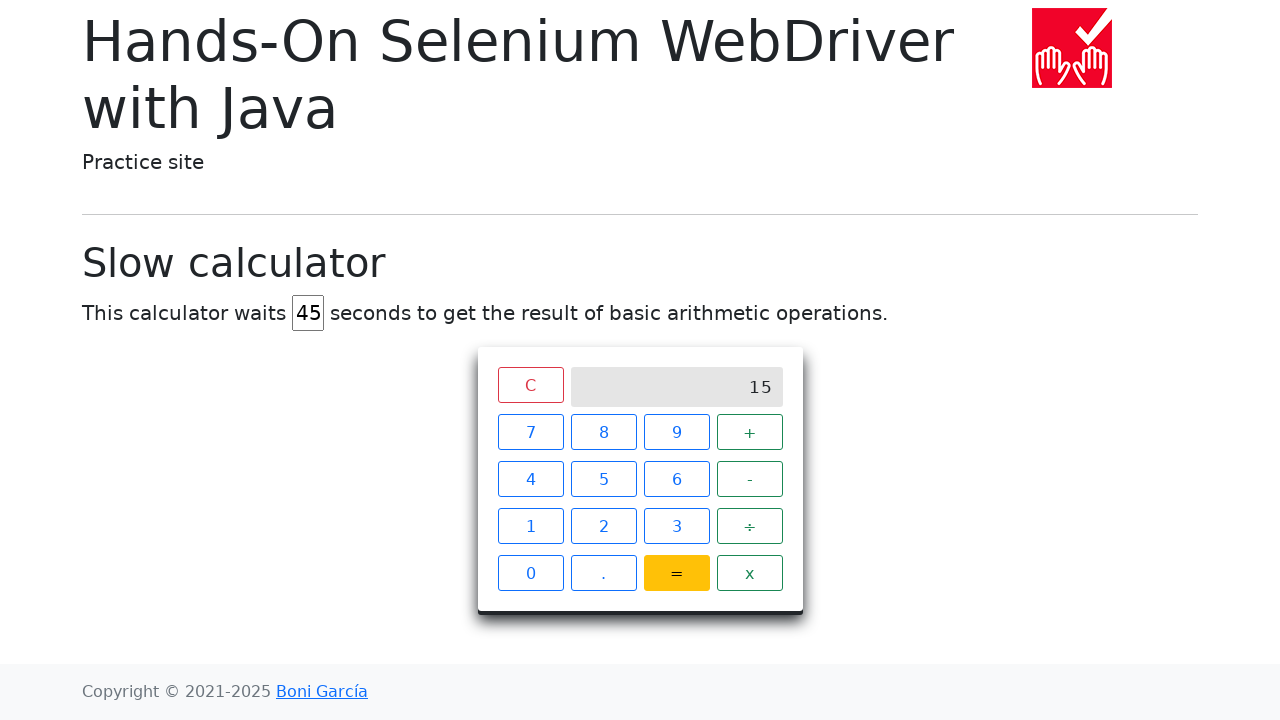

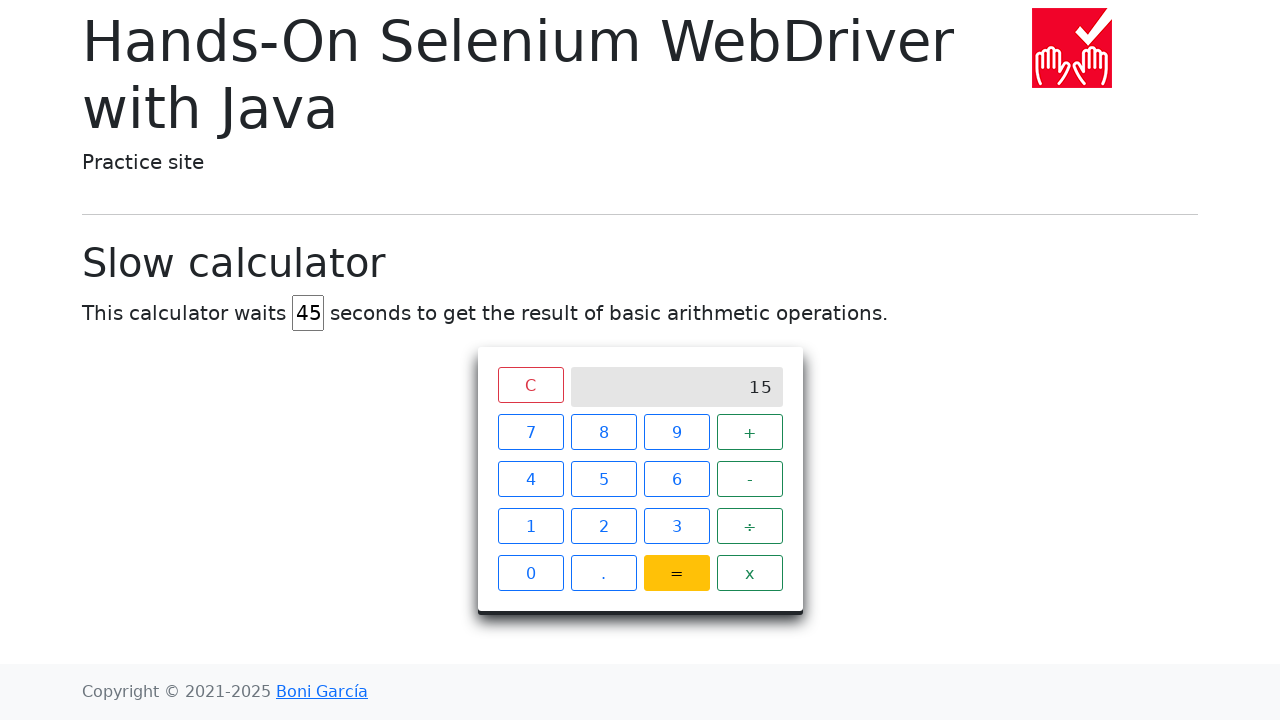